Tests form submission on a Selenium training page that uses dynamic attributes. Fills in username, password, confirm password, and email fields using XPath selectors that handle dynamic class names, then clicks the Sign Up button and verifies the success message appears.

Starting URL: https://v1.training-support.net/selenium/dynamic-attributes

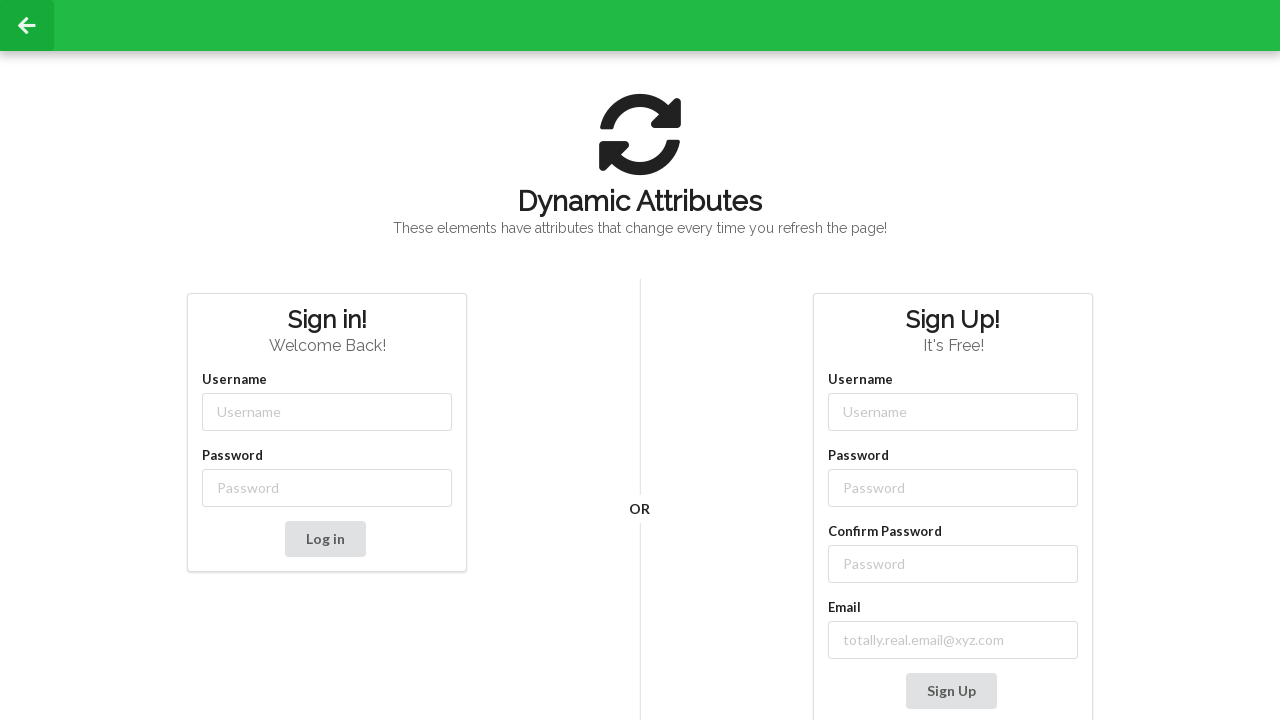

Filled username field with 'Deku' using dynamic class selector on //input[contains(@class, '-username')]
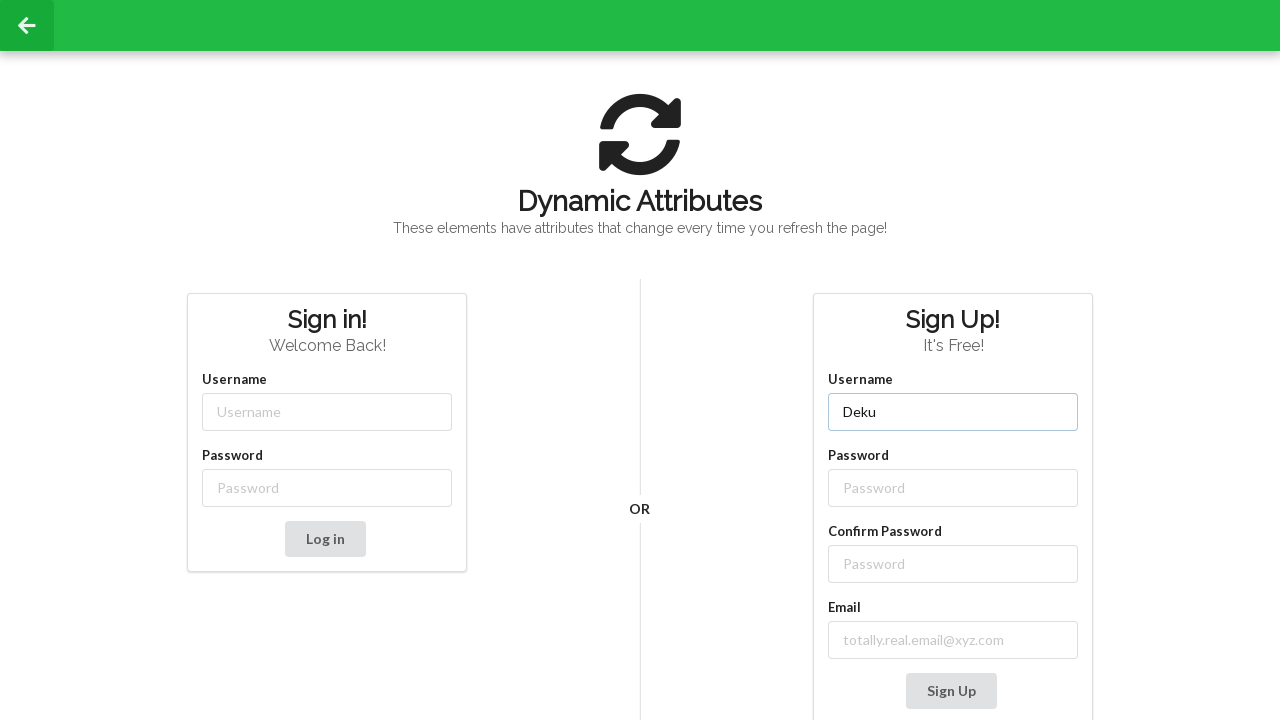

Filled password field with 'PlusUltra!' using dynamic class selector on //input[contains(@class, '-password')]
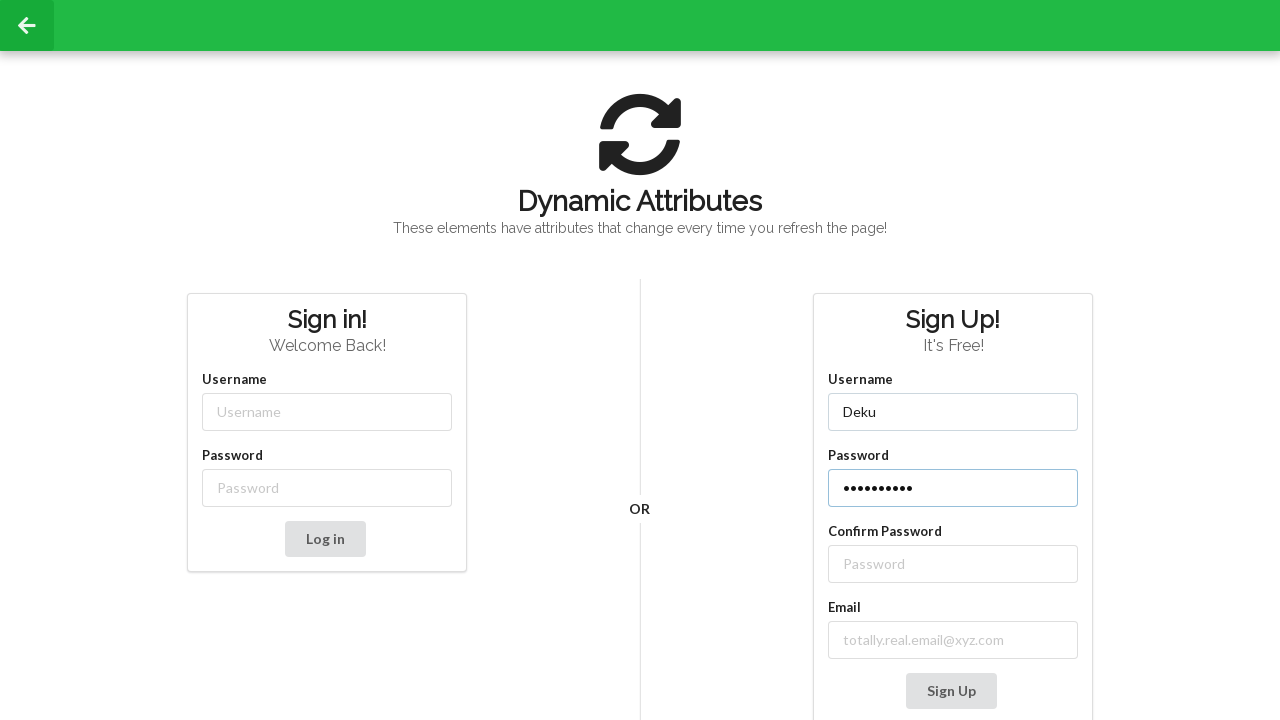

Filled confirm password field with 'PlusUltra!' using label-relative XPath on //label[contains(text(), 'Confirm Password')]//following::input
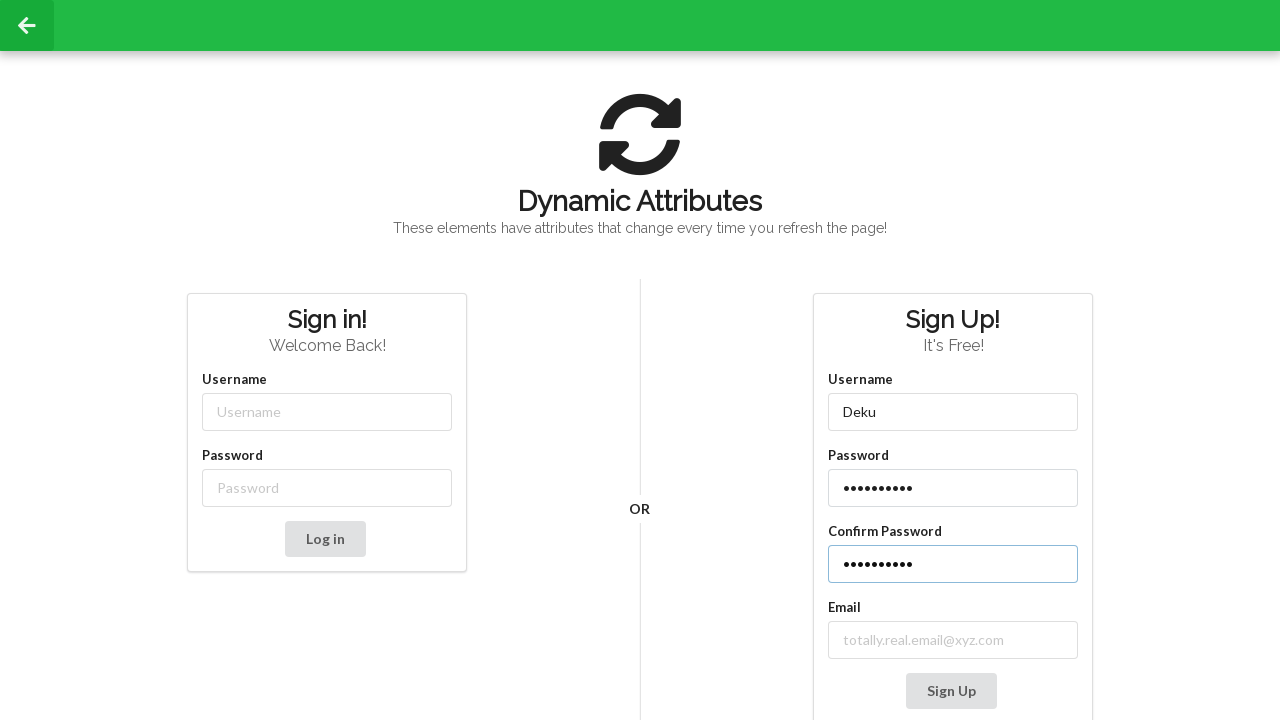

Filled email field with 'deku@ua.edu' using dynamic class selector on //input[contains(@class, 'email-')]
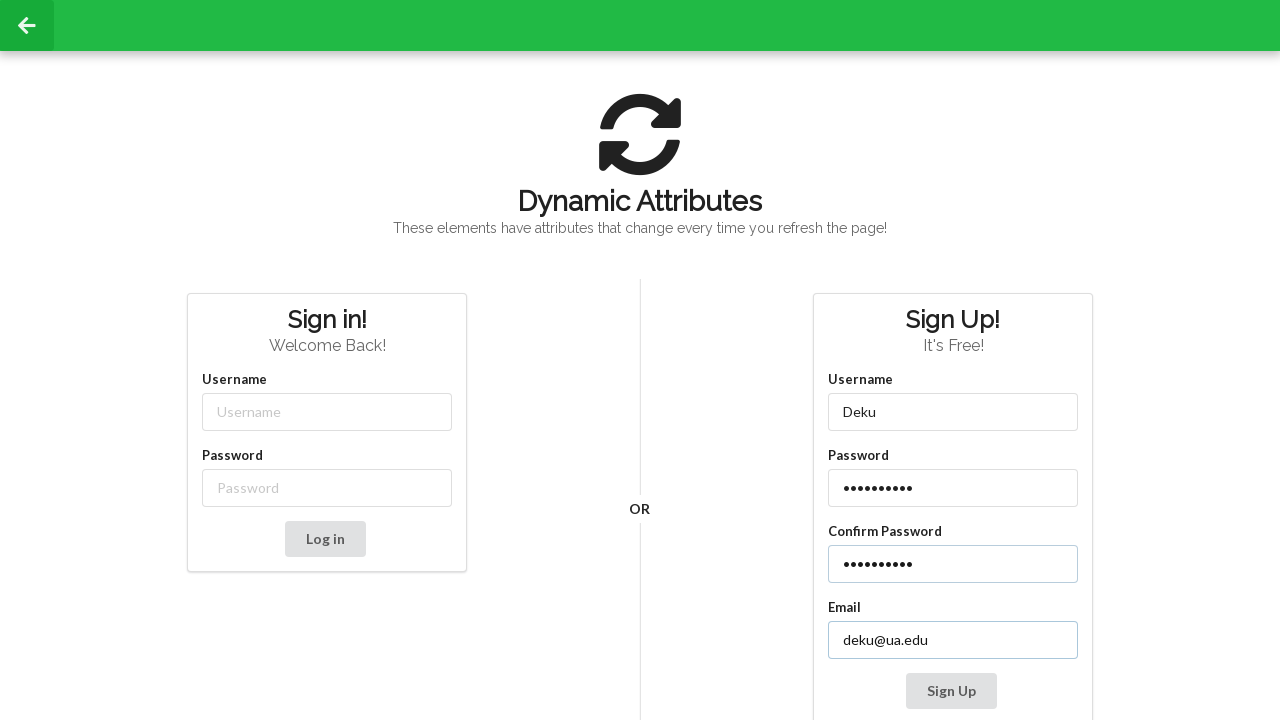

Clicked Sign Up button to submit form at (951, 691) on xpath=//button[text()='Sign Up']
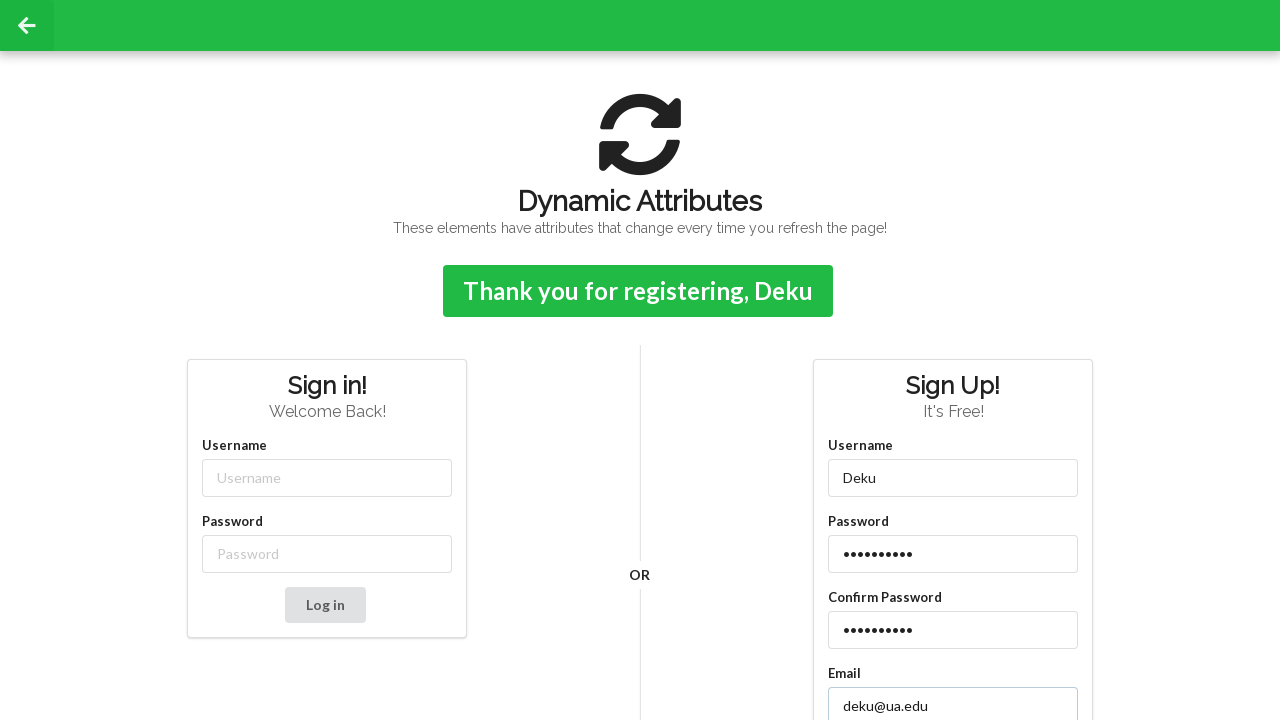

Success confirmation message appeared on page
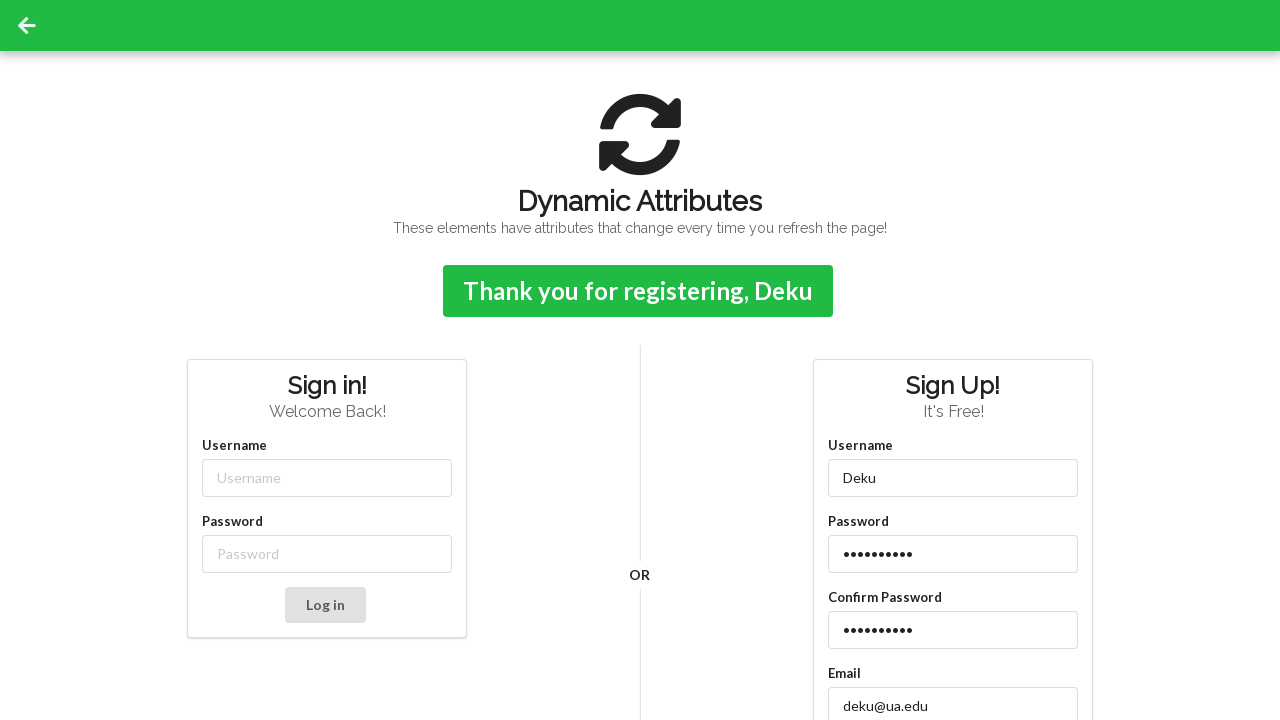

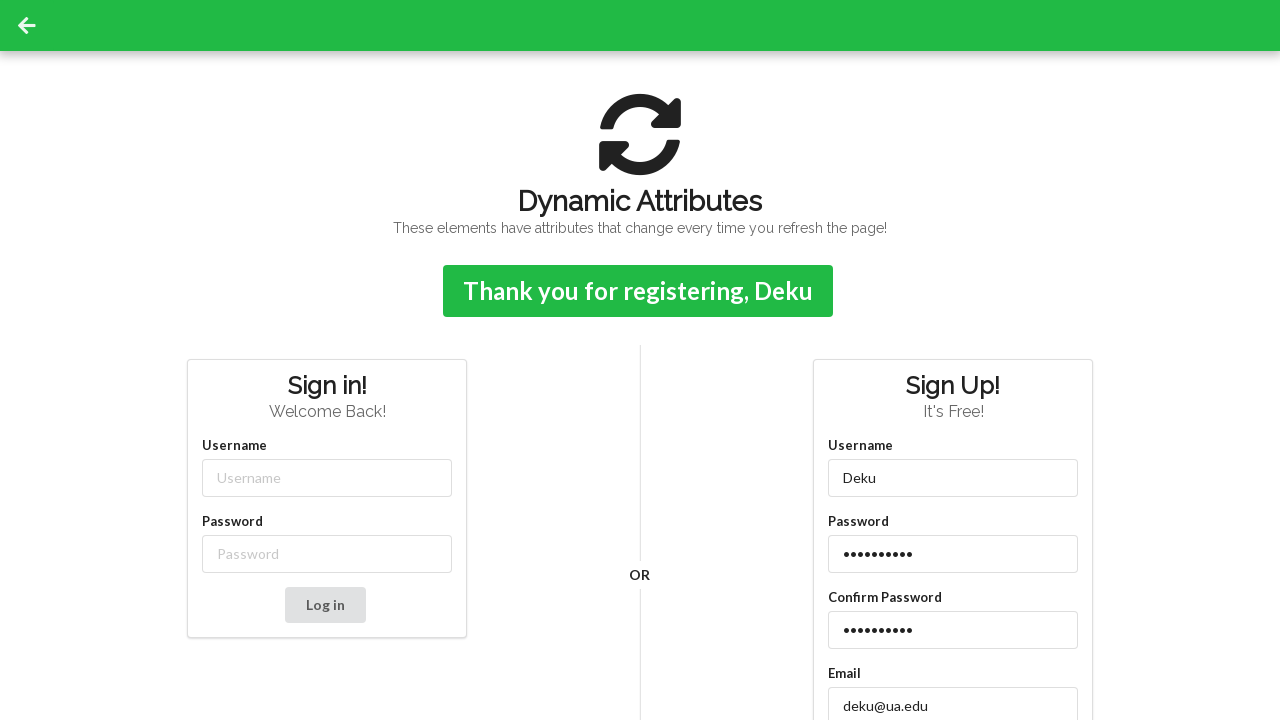